Tests the Advantage Online Shopping site by navigating to the homepage, clicking on the speakers category, and verifying that the "BUY NOW" button is displayed on the product page.

Starting URL: https://advantageonlineshopping.com

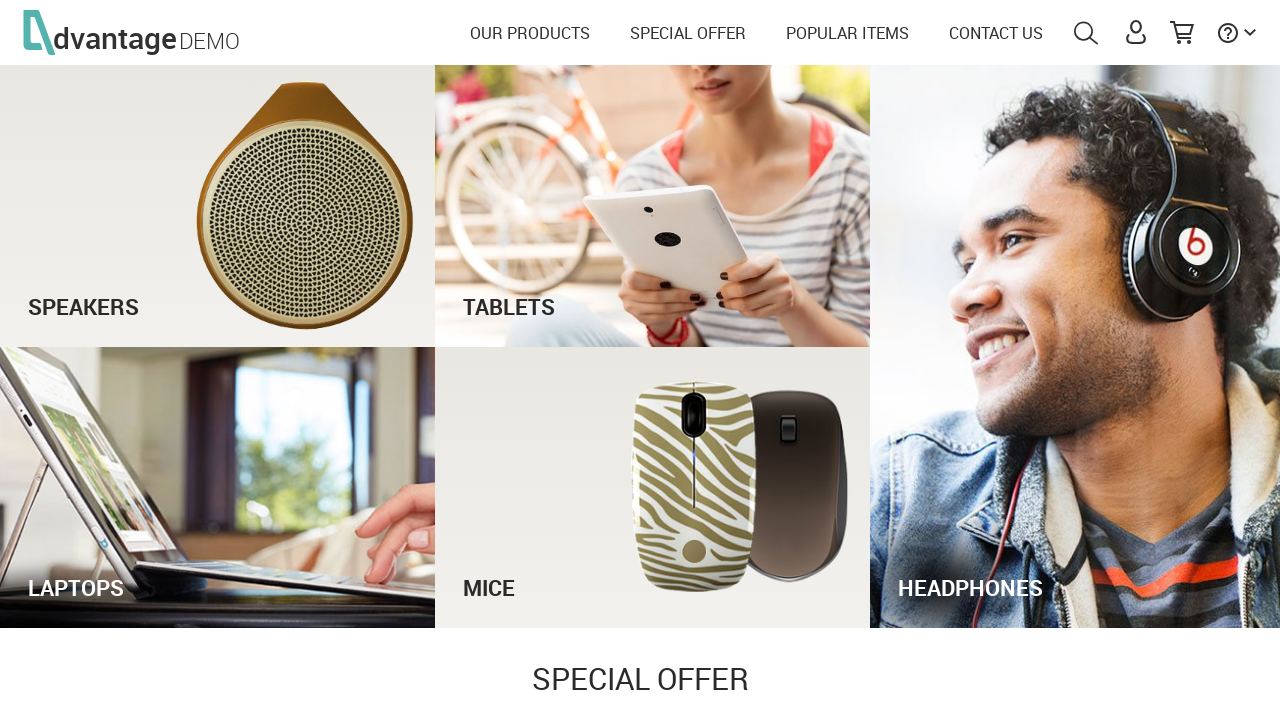

Waited for speakers image to be visible on homepage
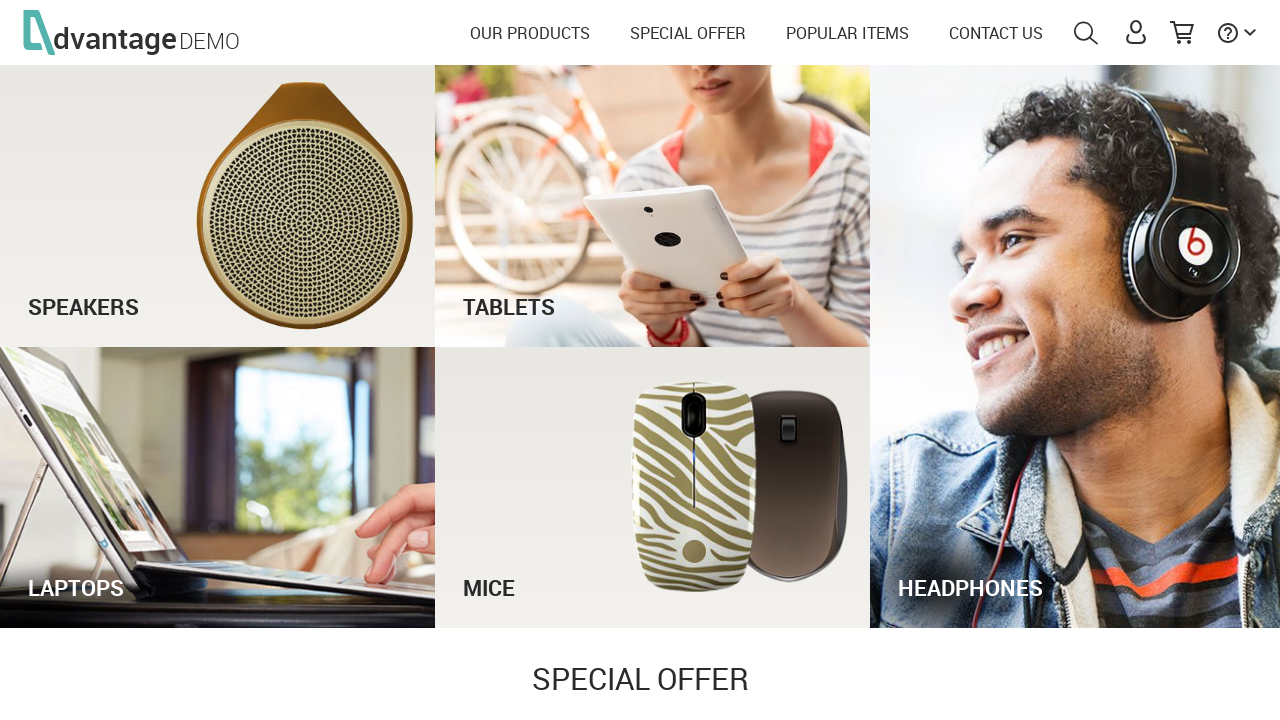

Clicked on speakers category image at (218, 206) on xpath=//*[@id='speakersImg']
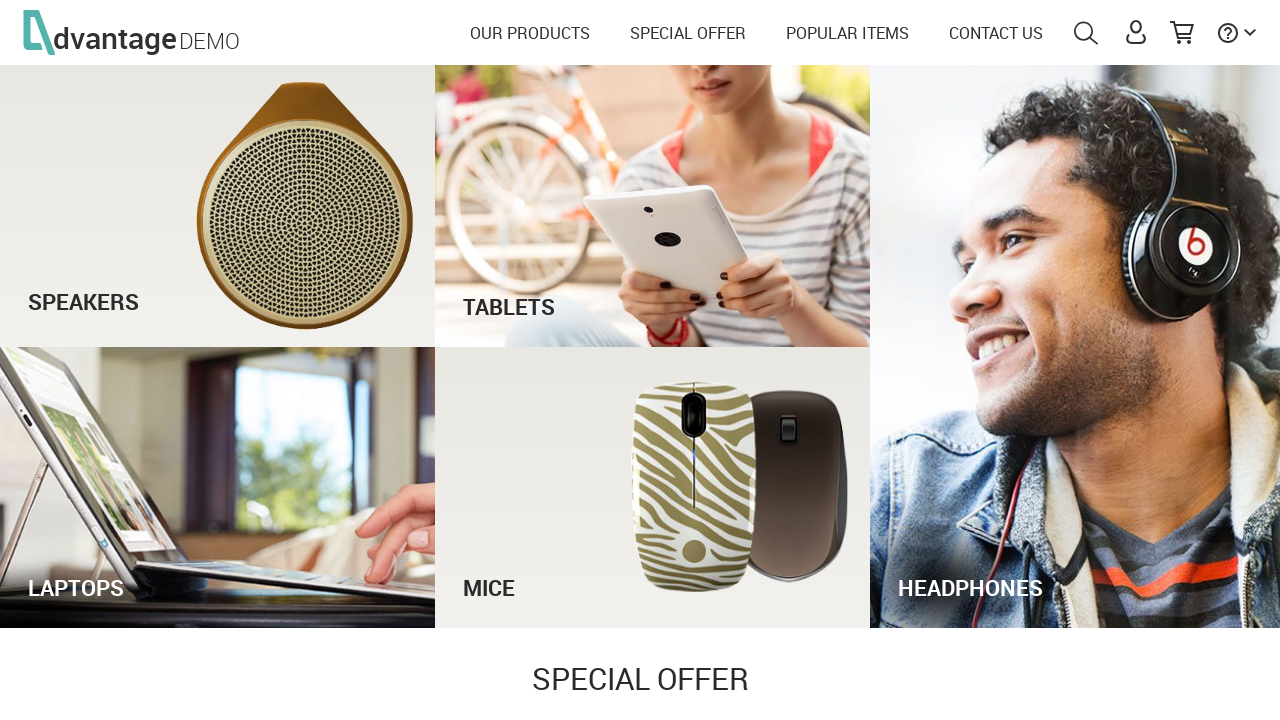

Waited for product page to load and BUY NOW button to be visible
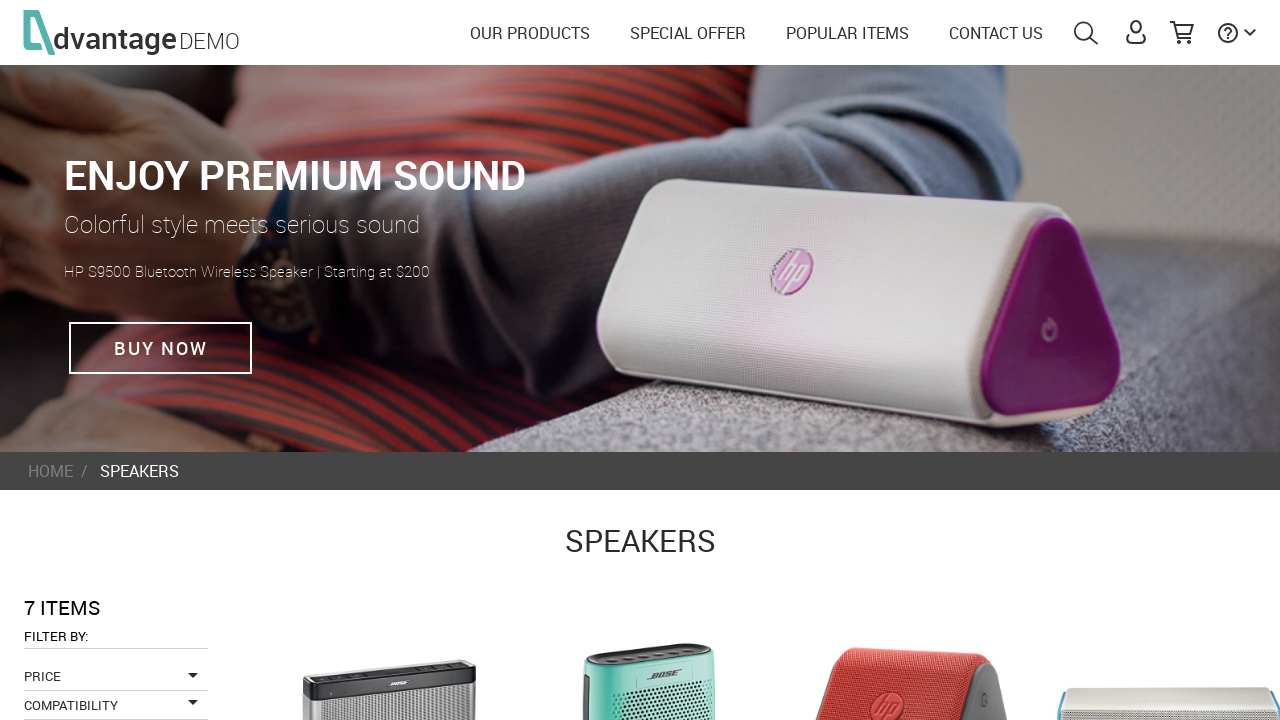

Verified that BUY NOW button is displayed on the product page
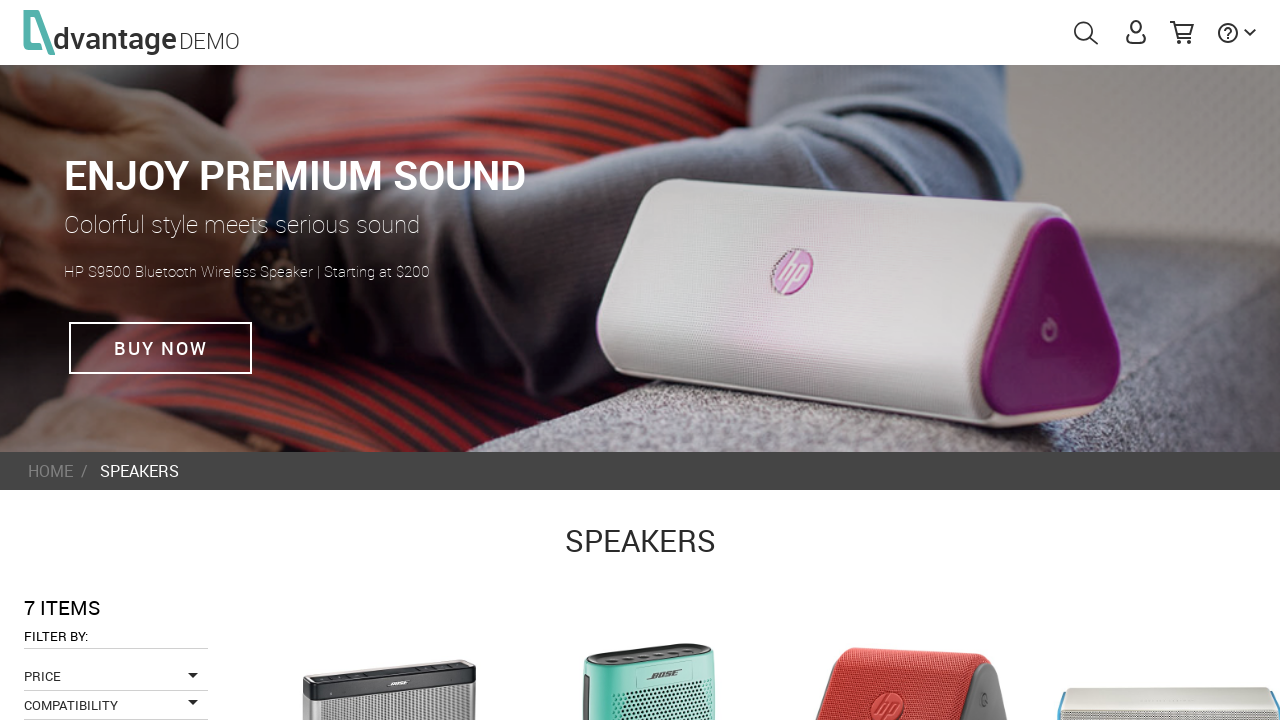

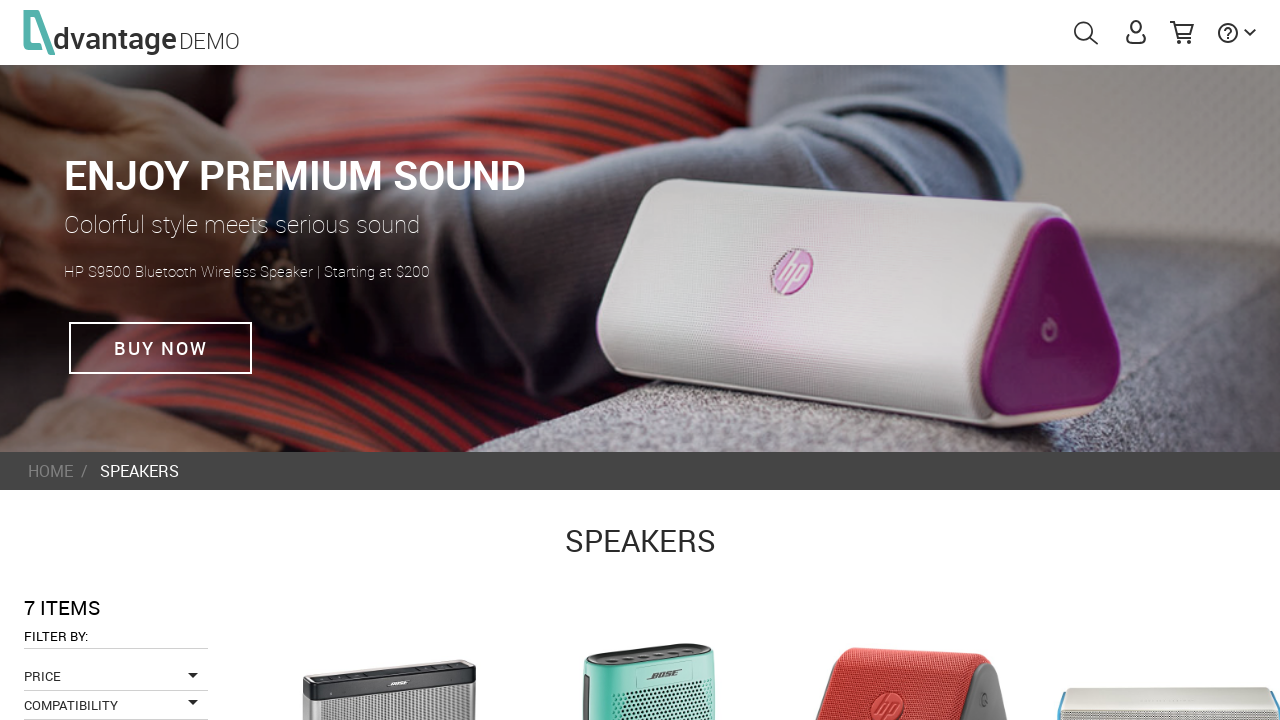